Tests a math problem solver by extracting two numbers from the page, calculating their sum, and selecting the correct answer from a dropdown menu

Starting URL: https://suninjuly.github.io/selects1.html

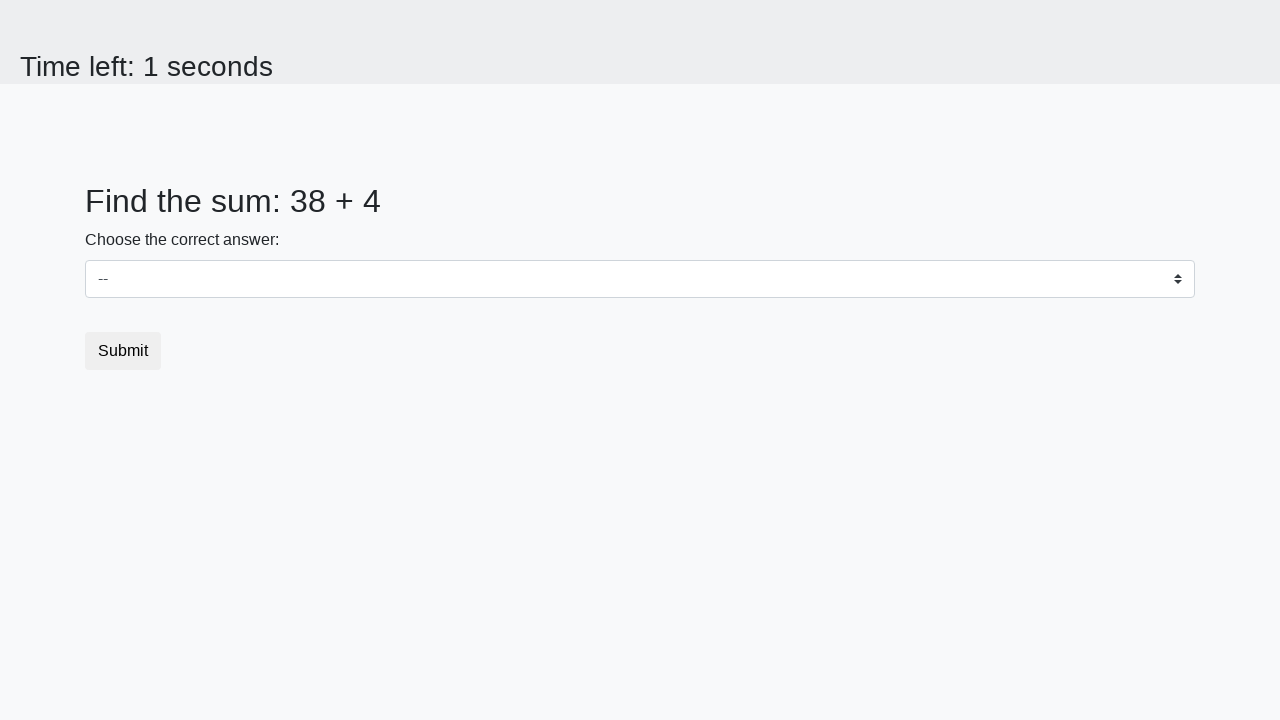

Navigated to math problem solver page
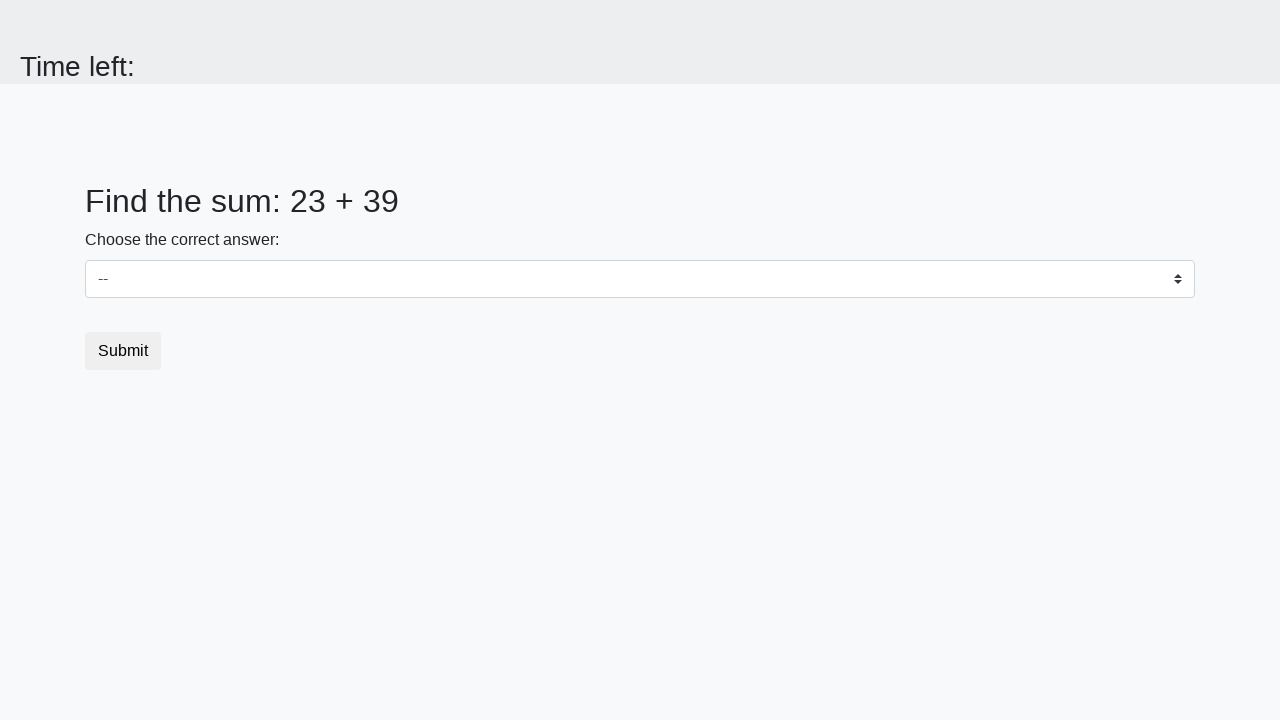

Extracted first number from page
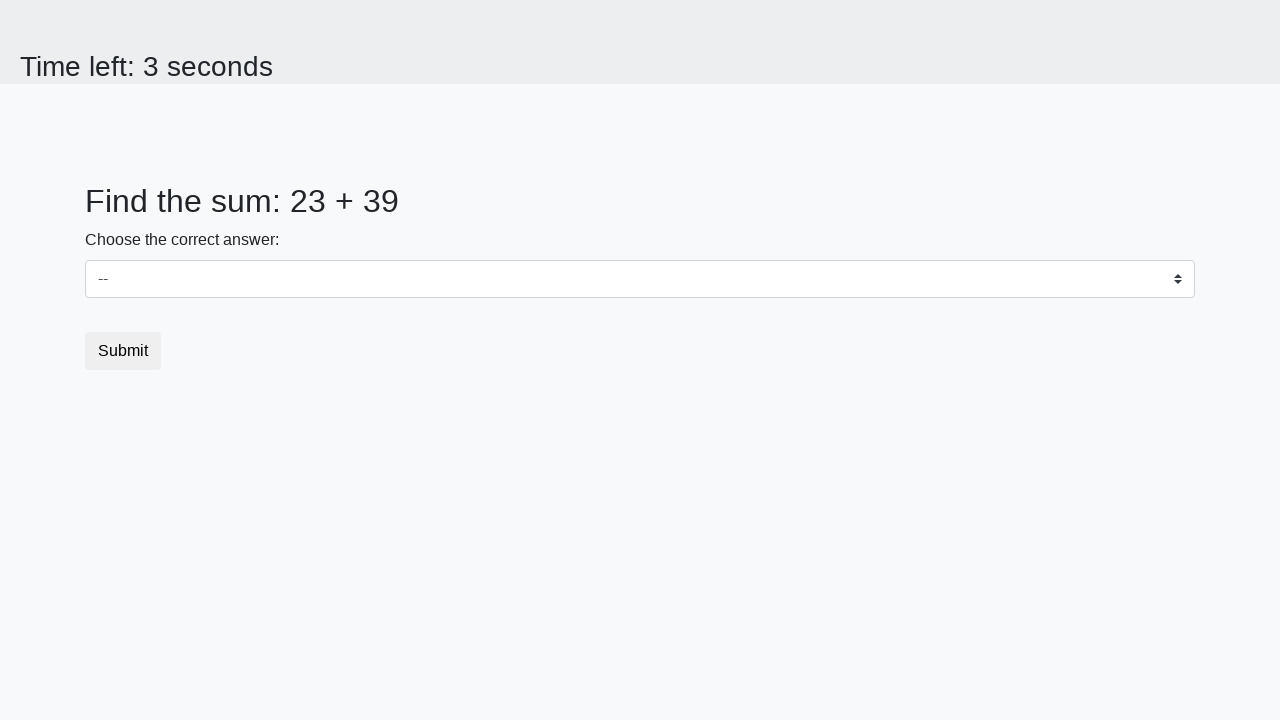

Extracted second number from page
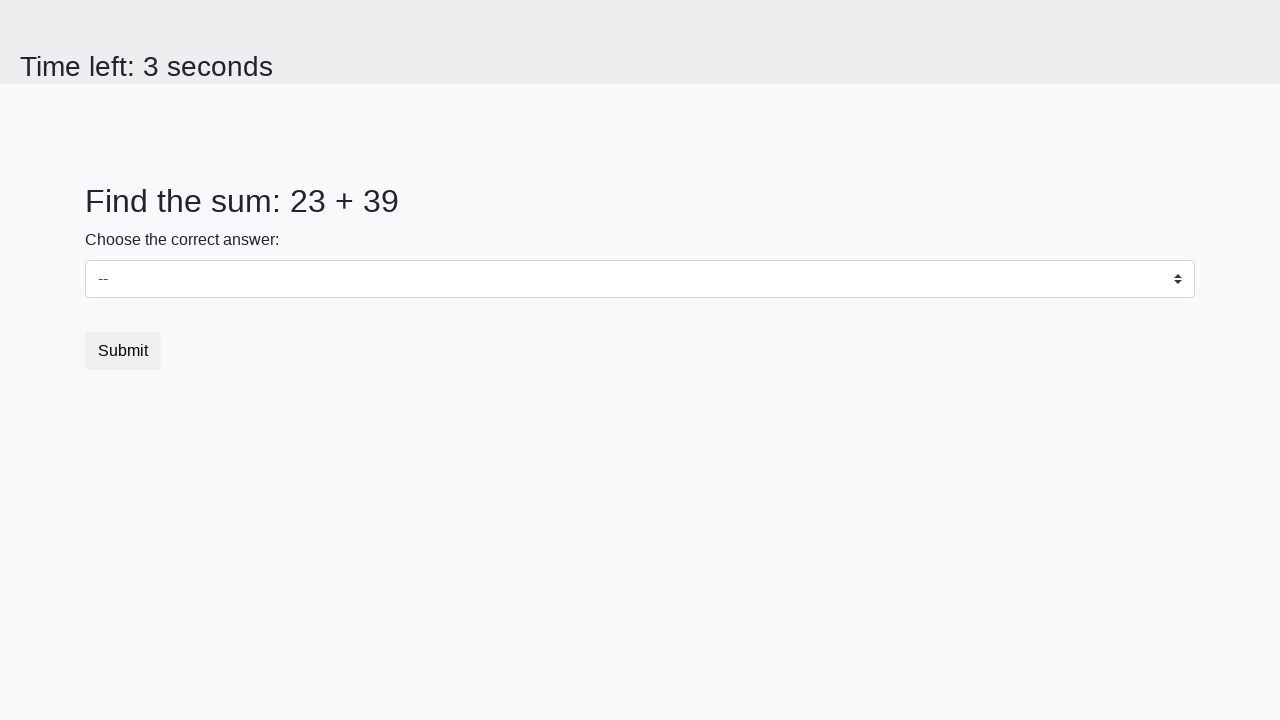

Calculated sum: 23 + 39 = 62
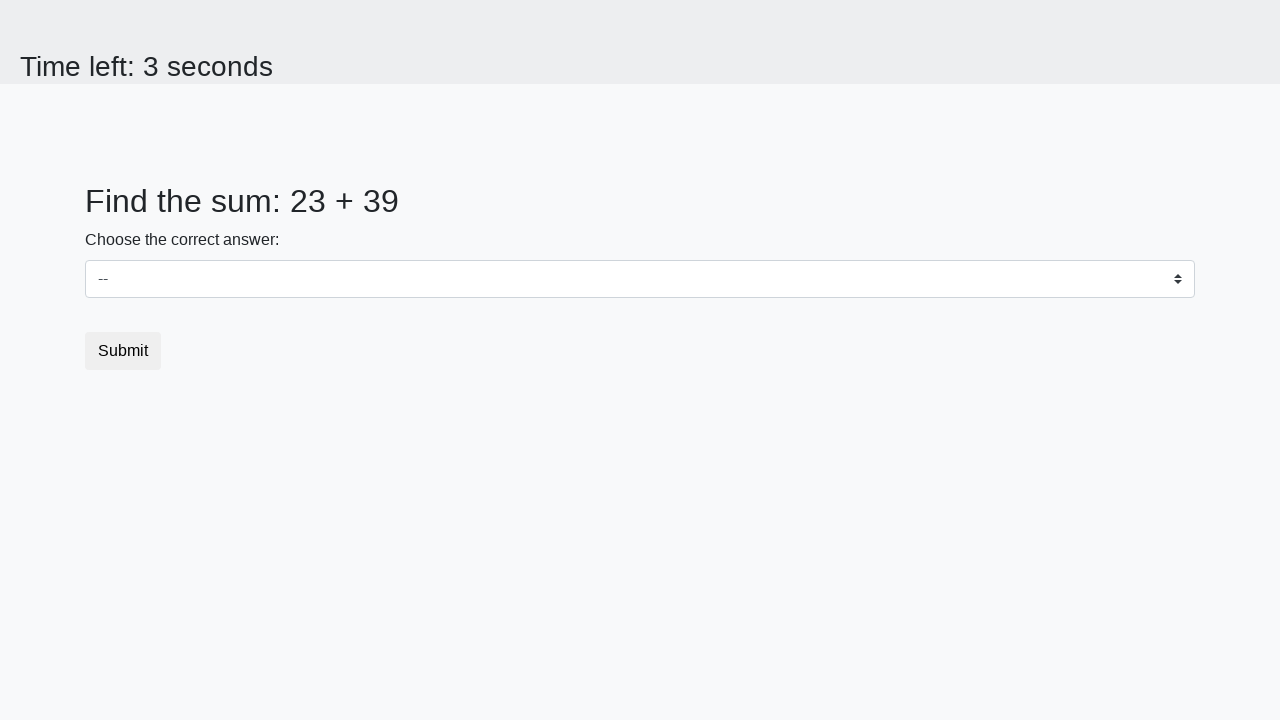

Selected answer '62' from dropdown menu on select
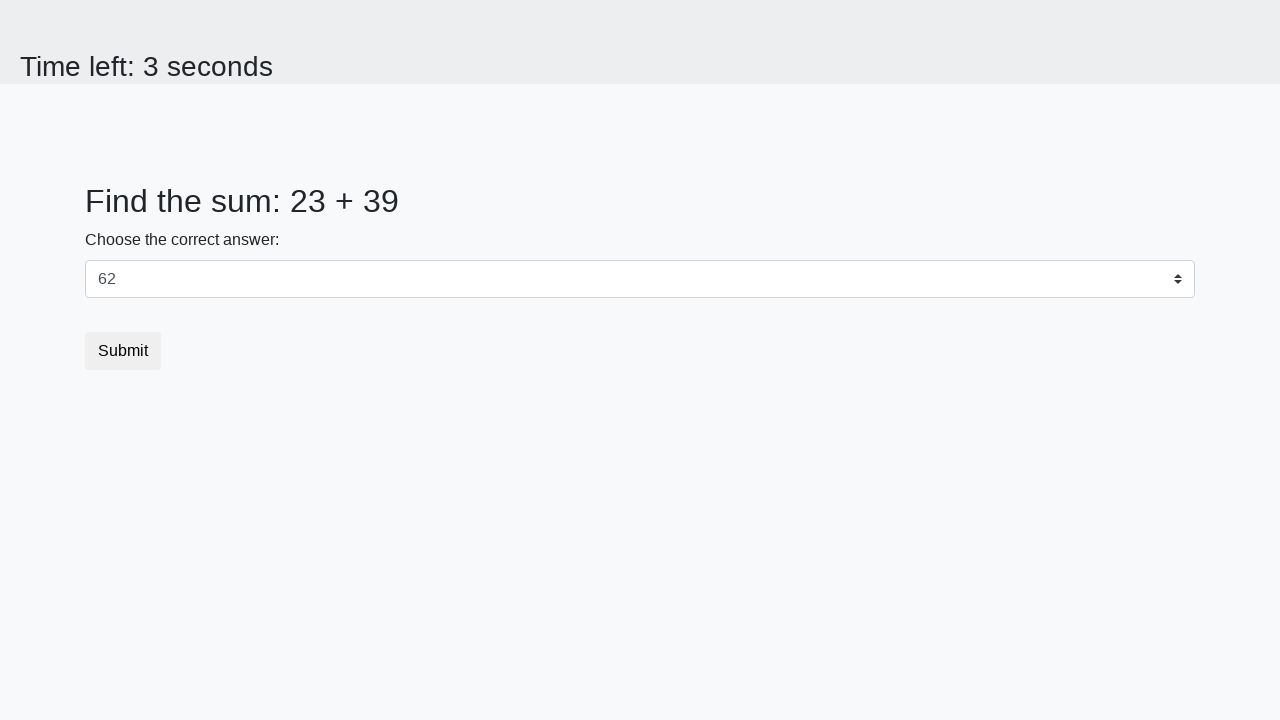

Clicked submit button at (123, 351) on button
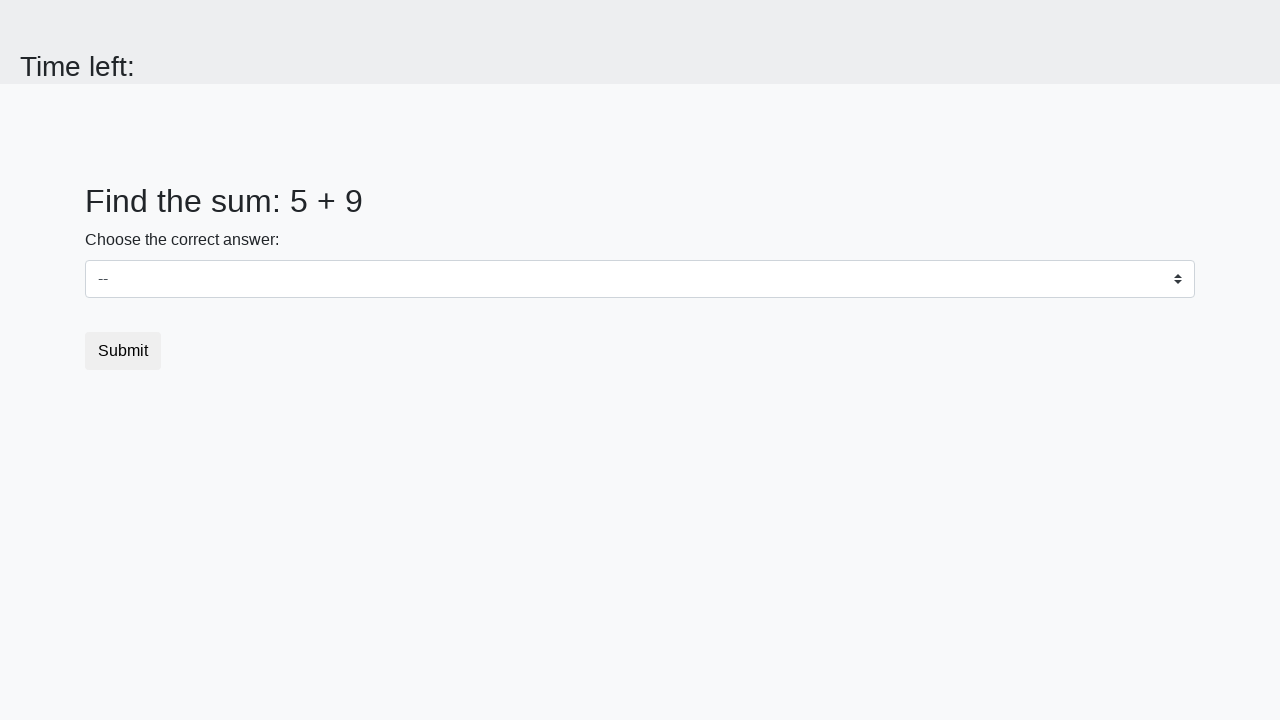

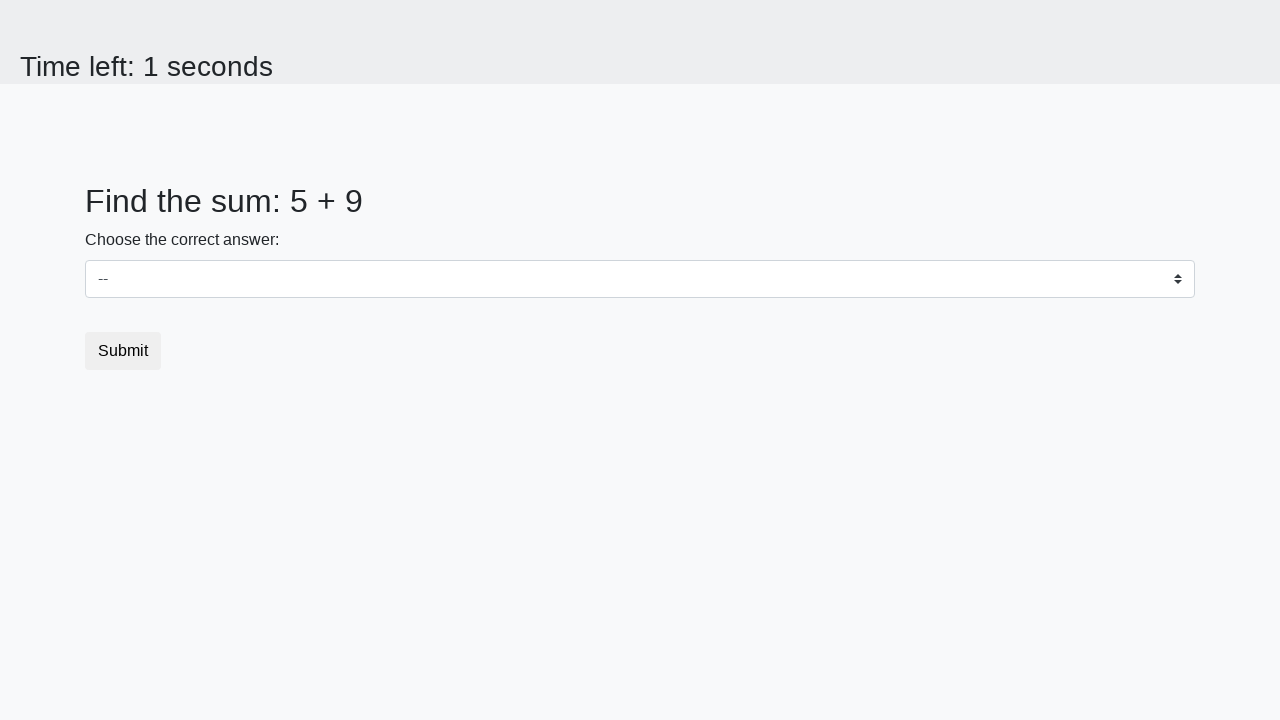